Tests autosuggestive dropdown functionality by typing a partial query, waiting for suggestions to appear, and selecting a specific option from the dropdown list.

Starting URL: https://rahulshettyacademy.com/dropdownsPractise/

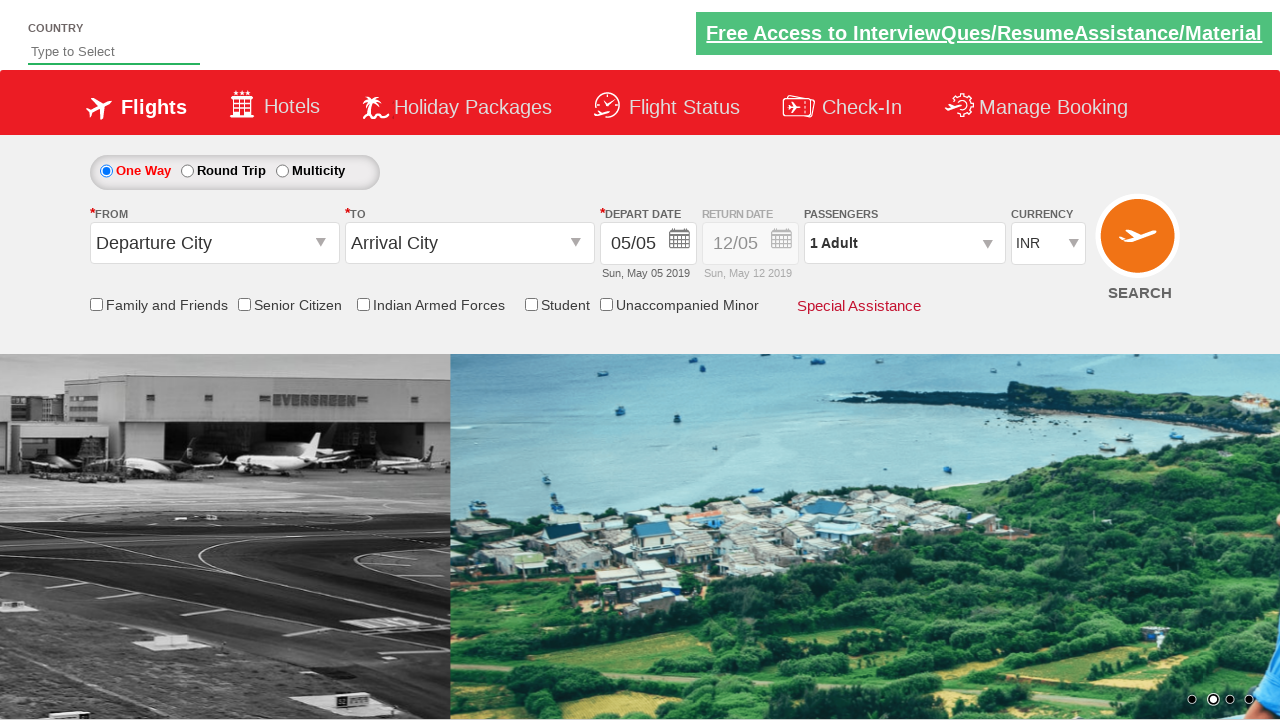

Typed 'ind' into autosuggest field to trigger dropdown on #autosuggest
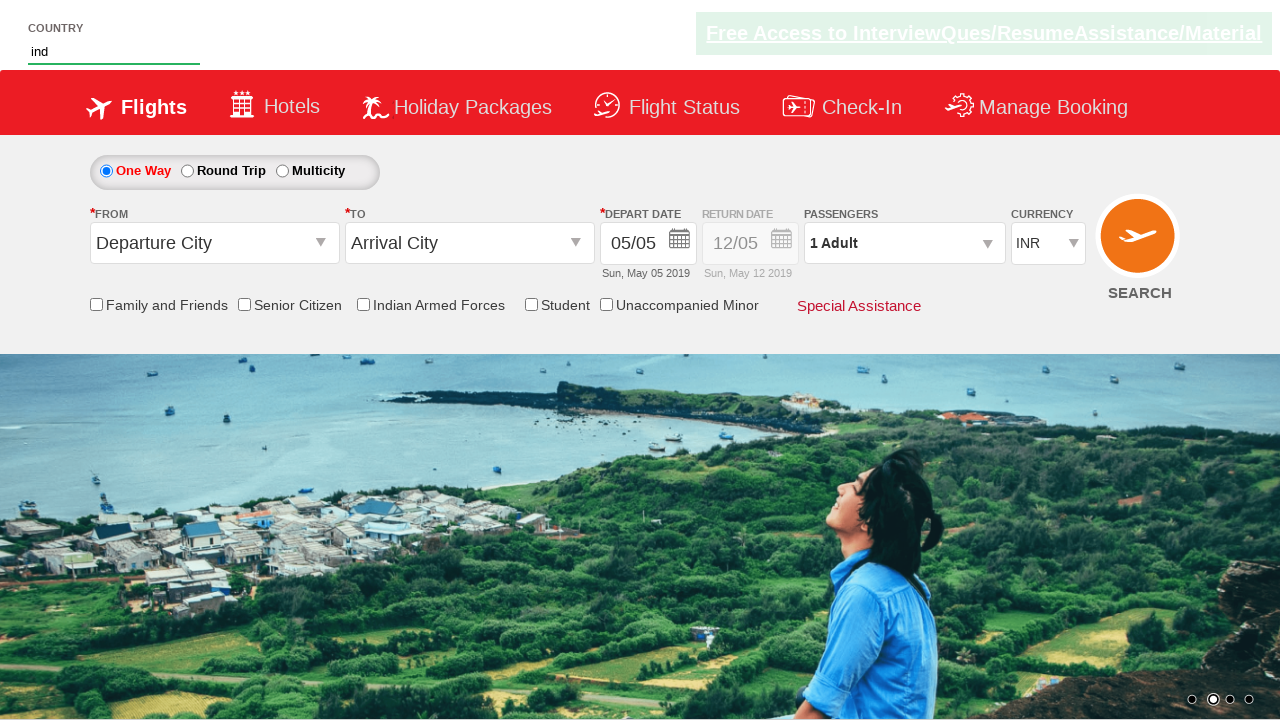

Autocomplete suggestions appeared
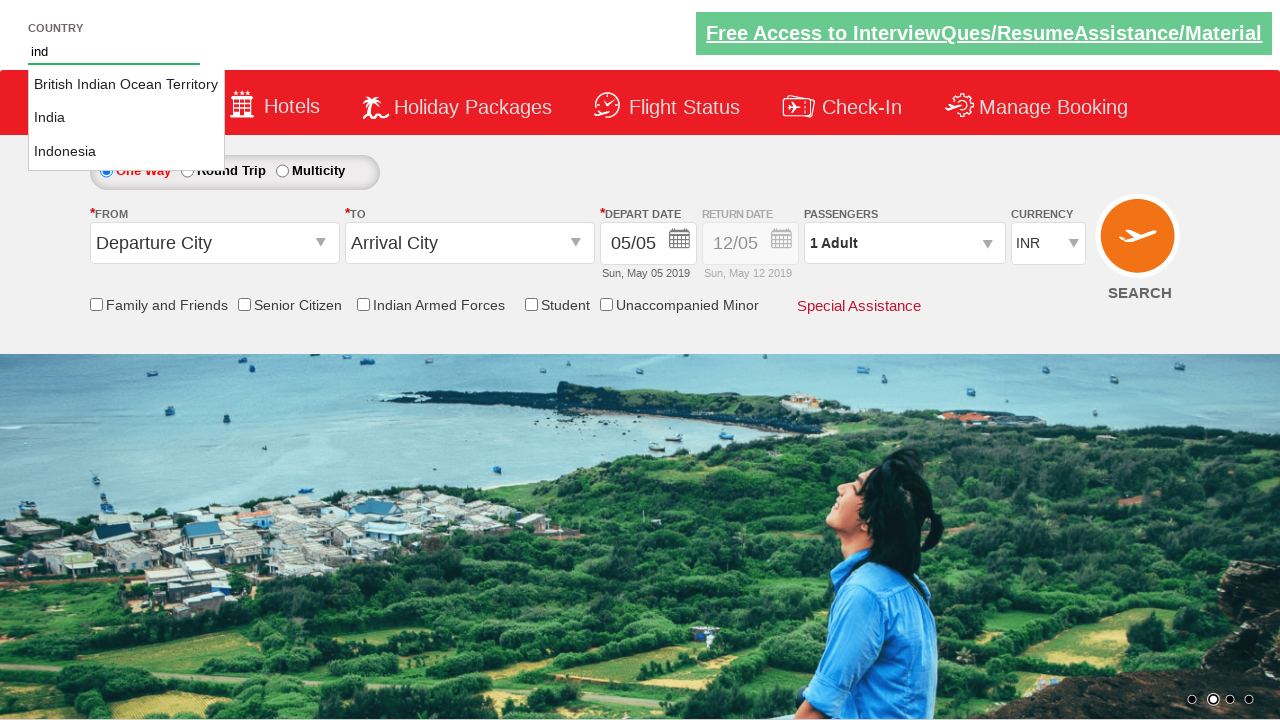

Retrieved all suggestion options from dropdown
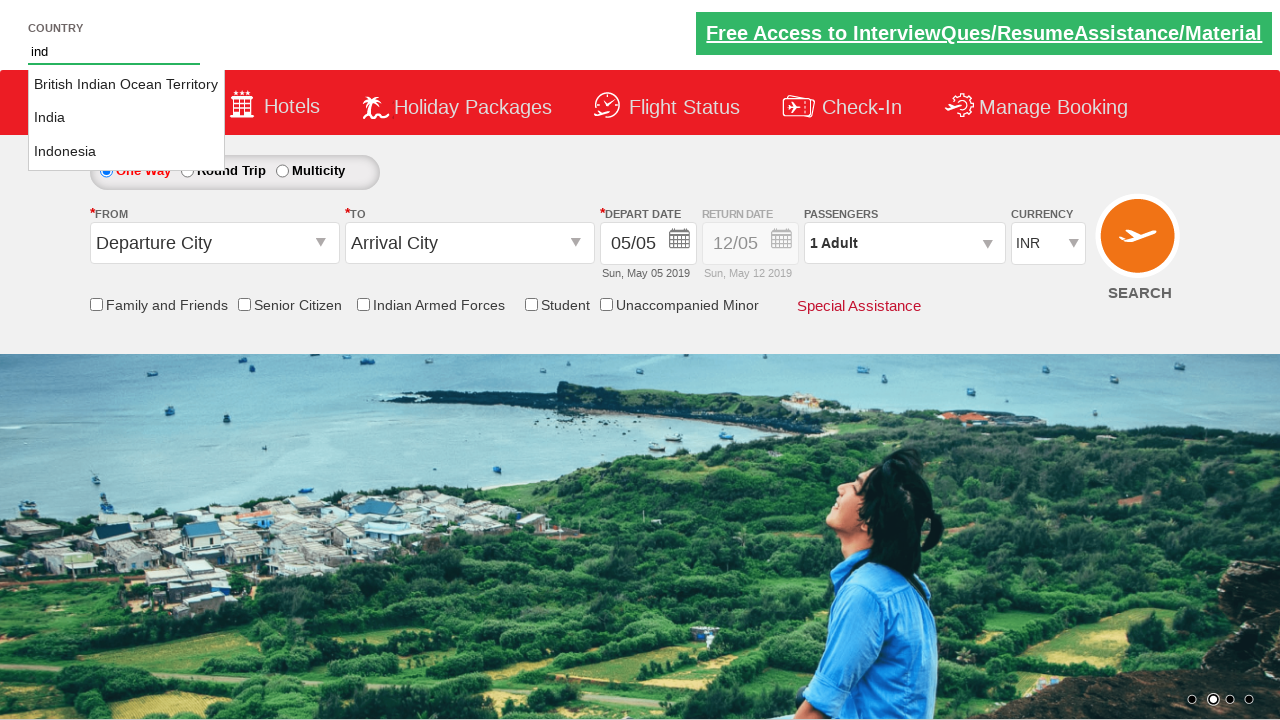

Selected 'India' from autosuggestive dropdown at (126, 118) on li.ui-menu-item a >> nth=1
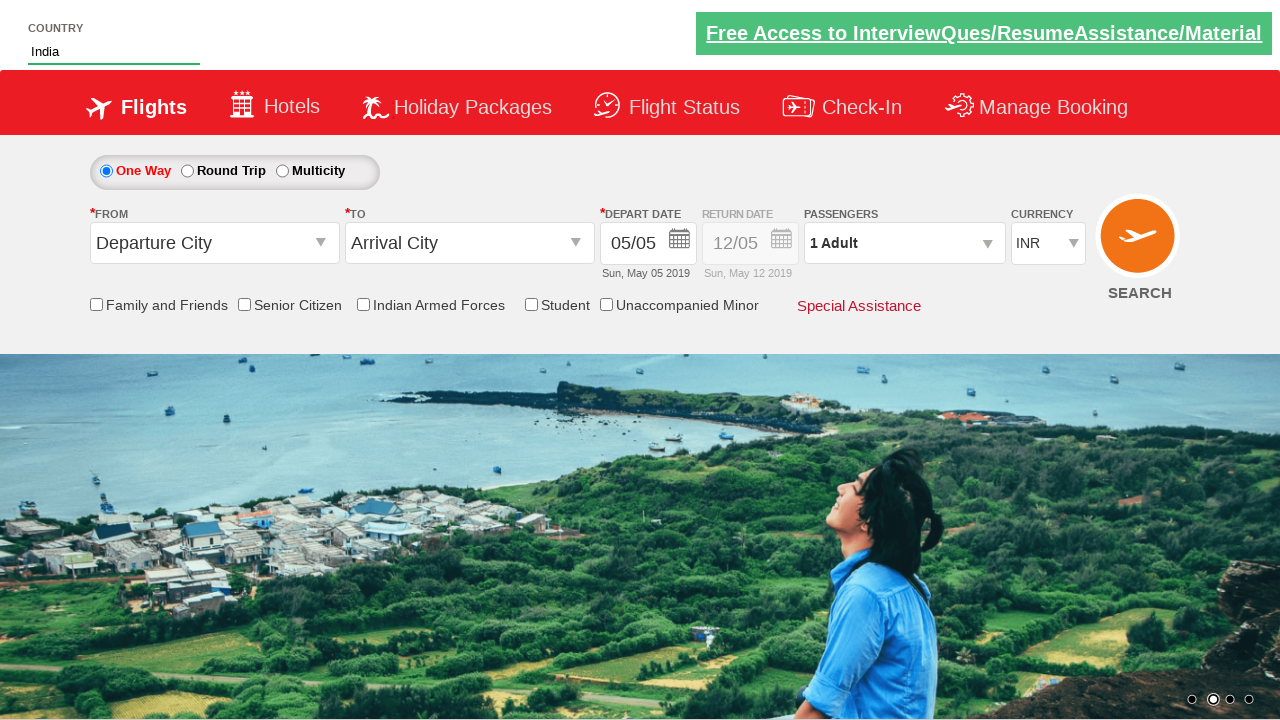

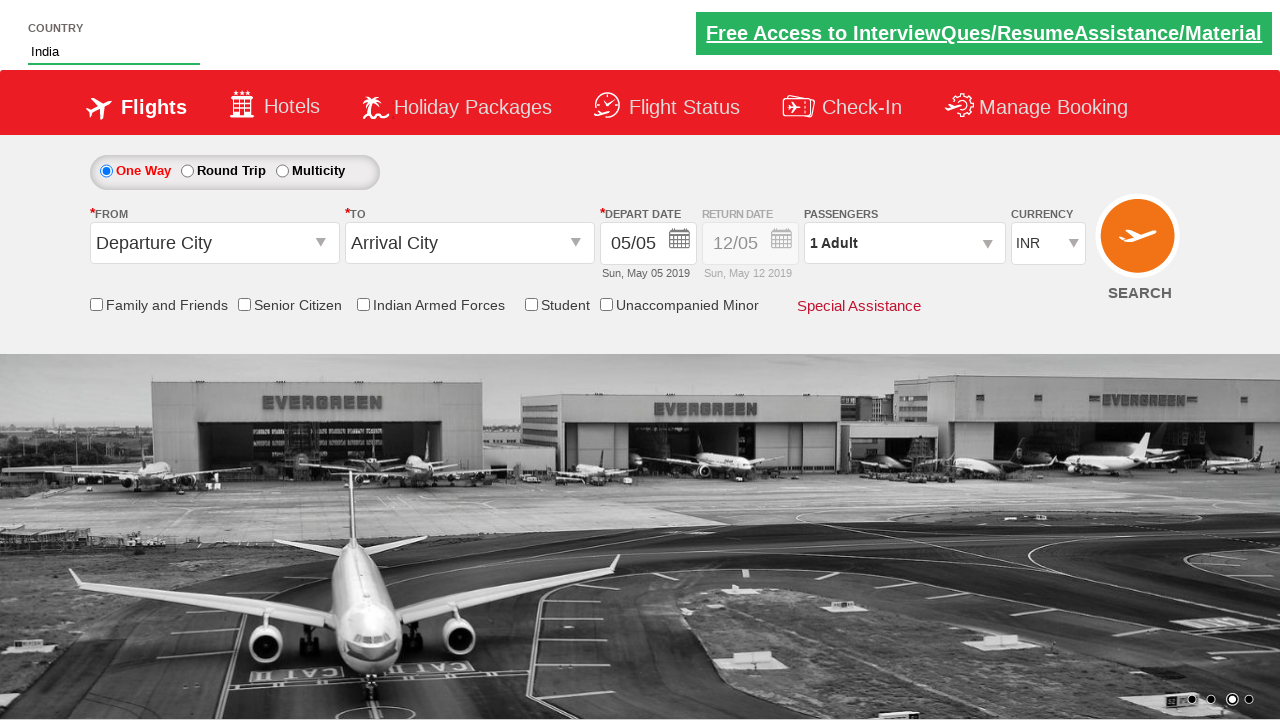